Navigates to Flipkart homepage and captures a screenshot

Starting URL: https://www.flipkart.com/

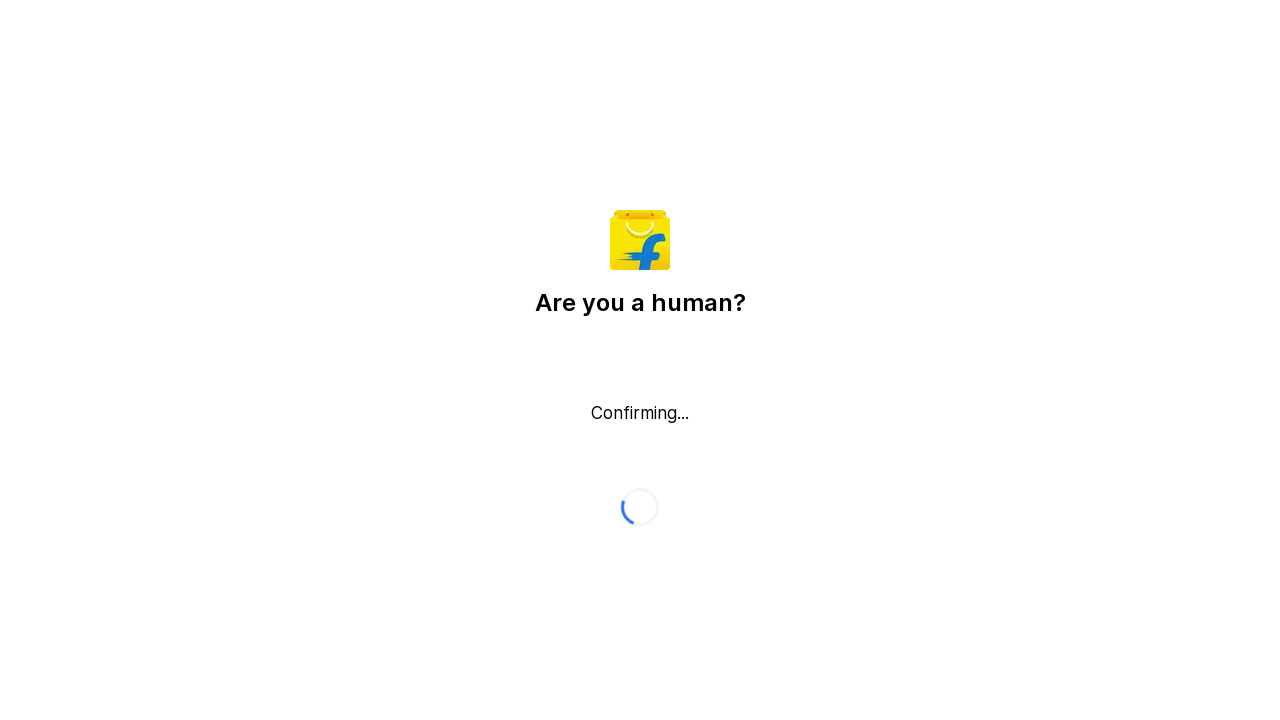

Waited for Flipkart homepage to load (domcontentloaded)
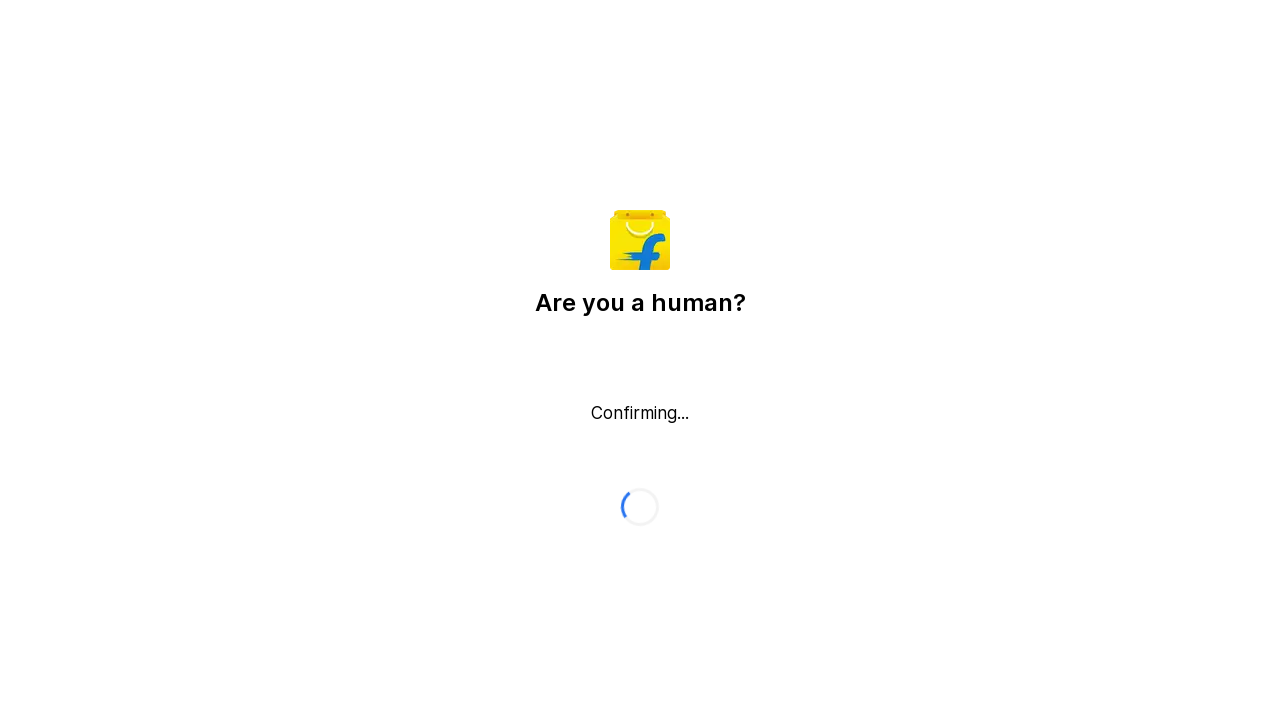

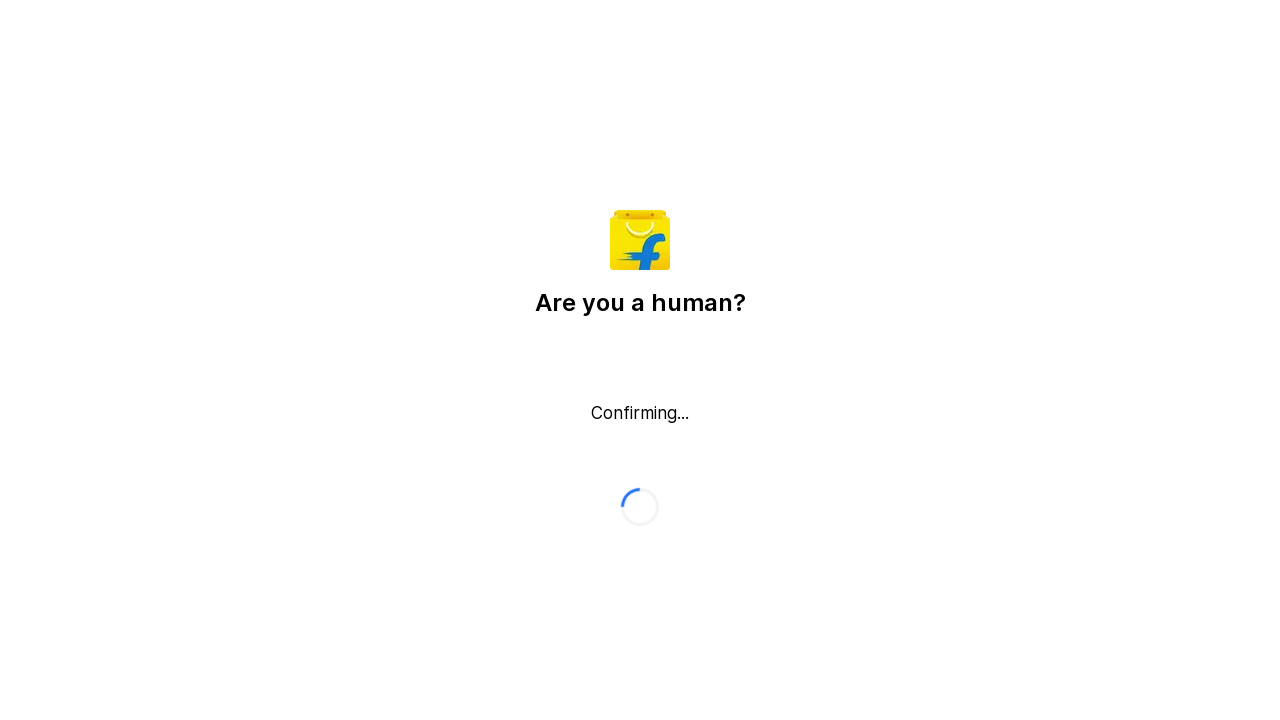